Tests a registration form by filling in first name, last name, and selecting a gender option

Starting URL: https://loopcamp.vercel.app/registration_form.html

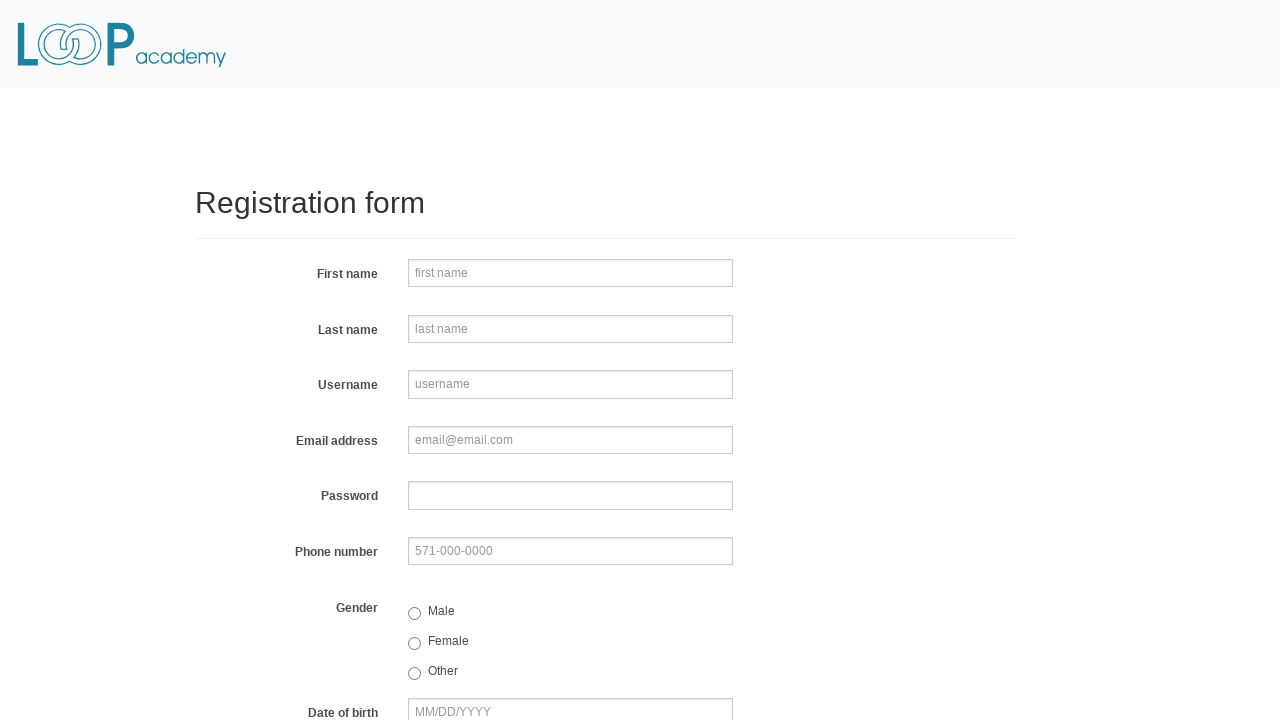

Filled first name field with 'Loop' on input[name='firstname']
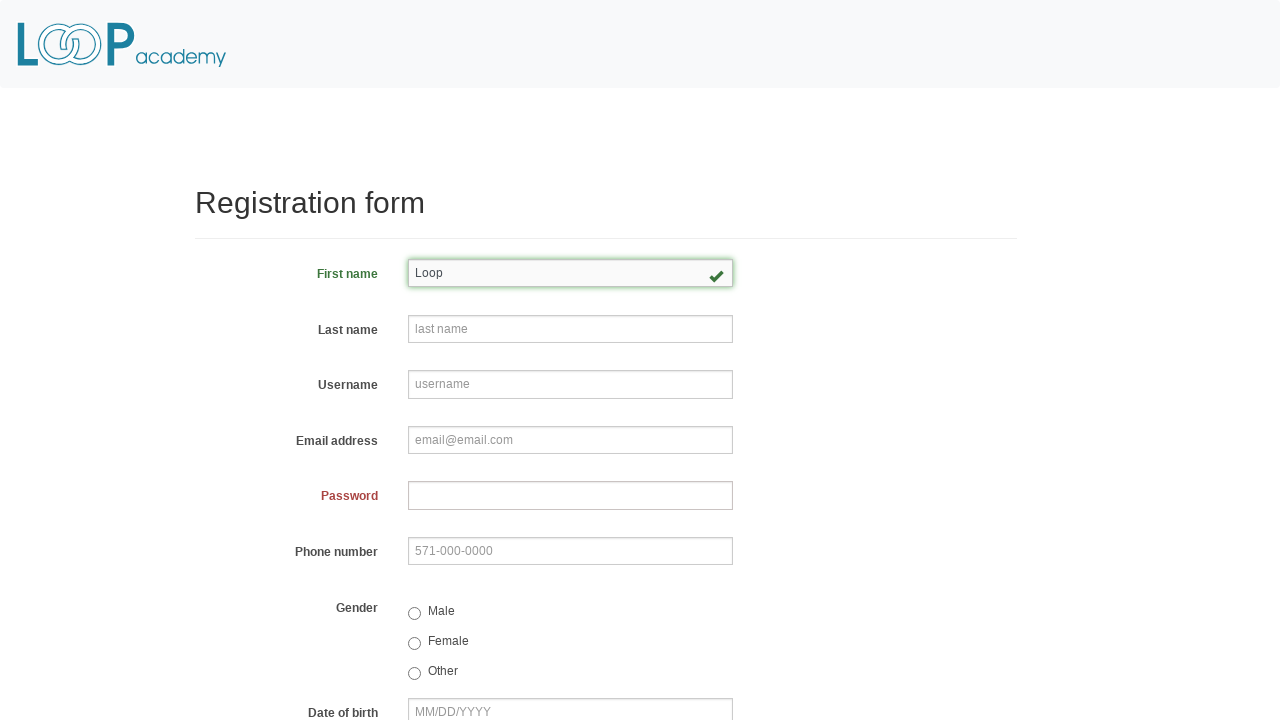

Filled last name field with 'Academy' on input[name='lastname']
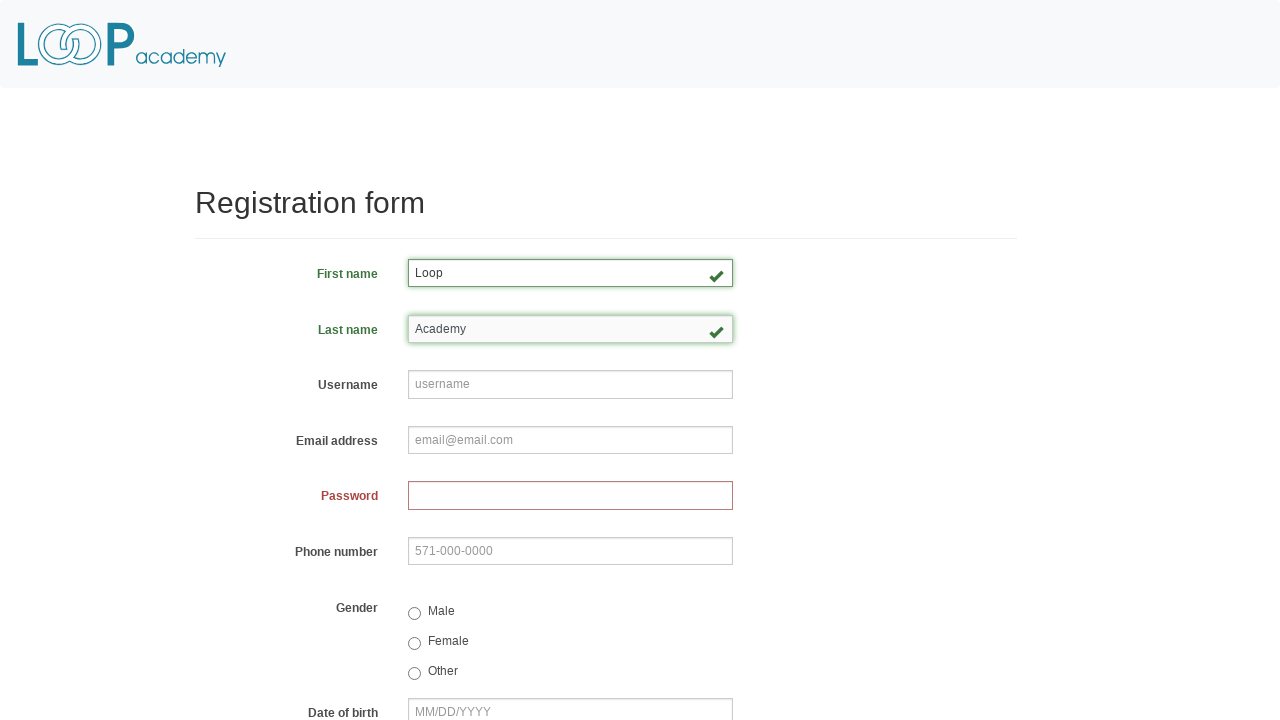

Selected first gender radio button option at (414, 613) on input[name='gender'] >> nth=0
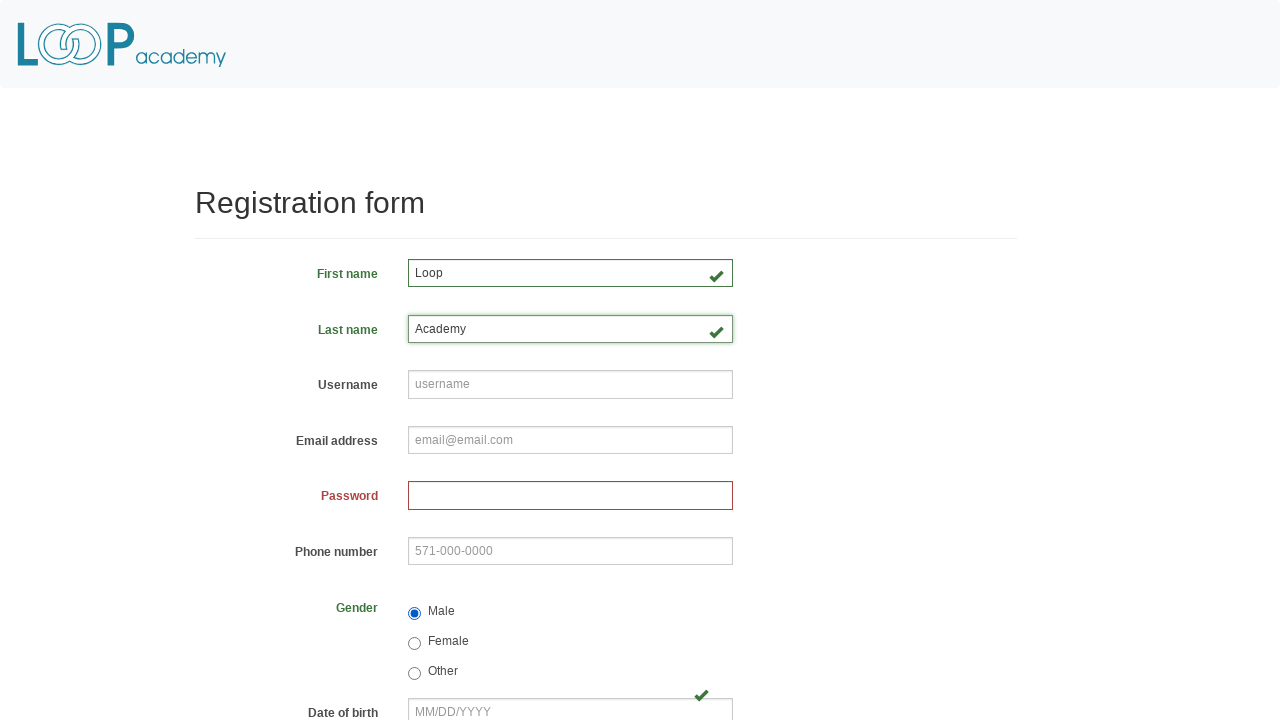

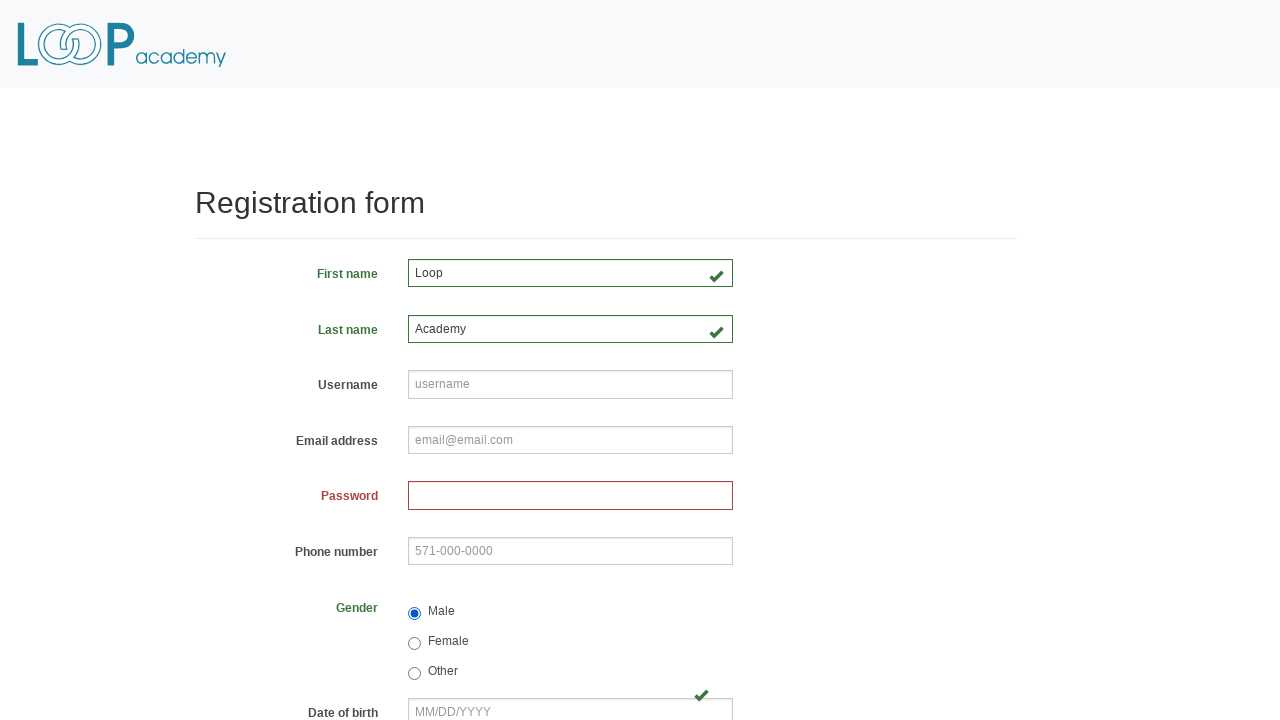